Tests the division functionality of an online calculator by dividing 4000 by 200 and verifying the result

Starting URL: https://www.calculator.net/

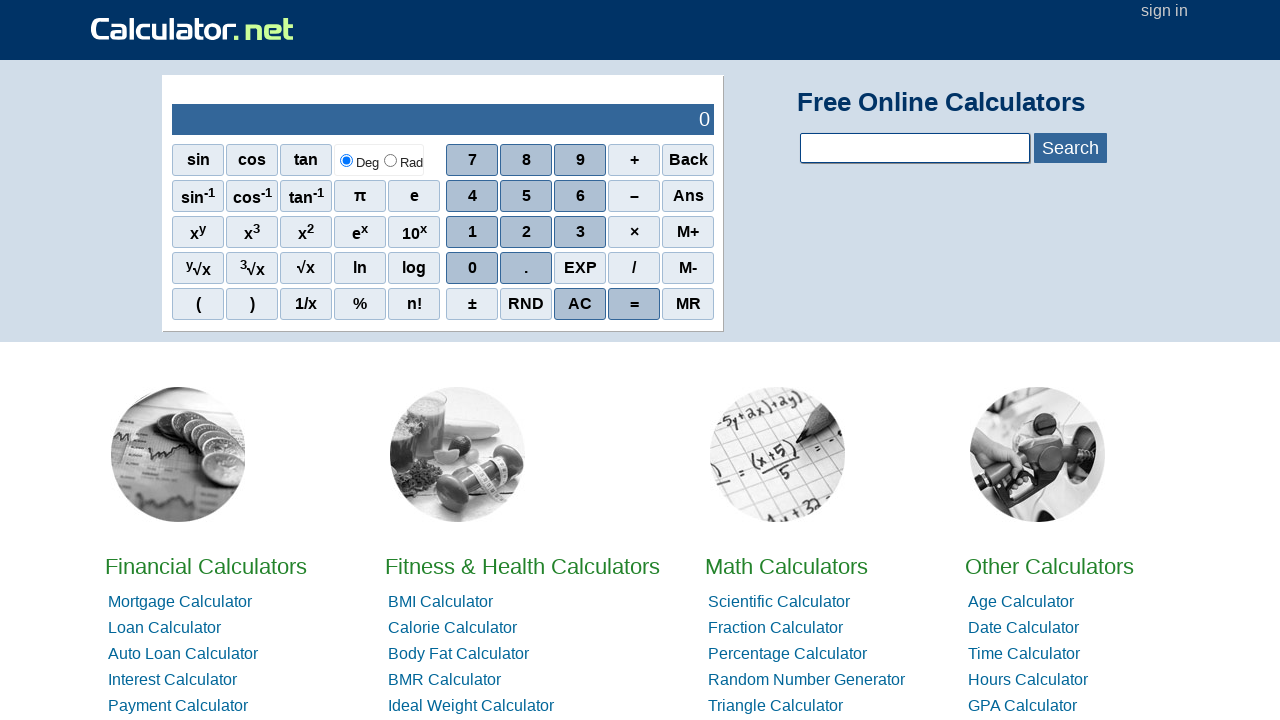

Clicked digit 4 at (472, 196) on xpath=//span[text()='4']
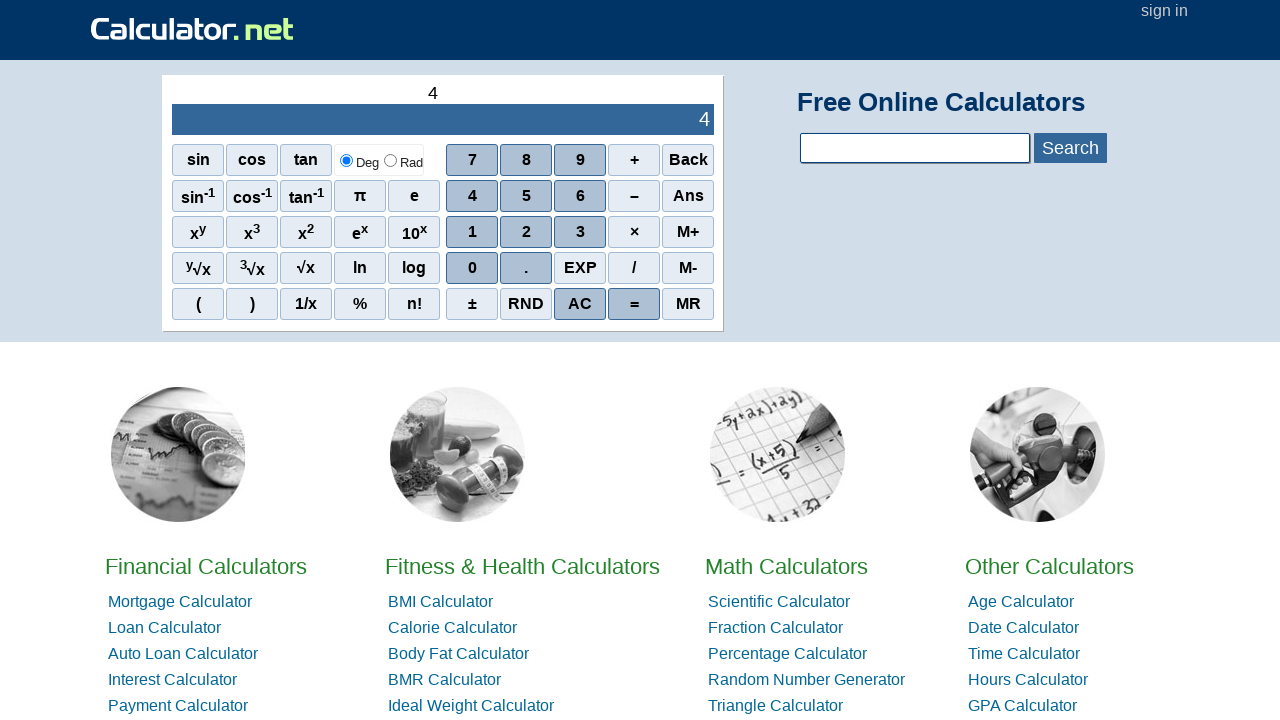

Clicked digit 0 (first) at (472, 268) on xpath=//span[text()='0']
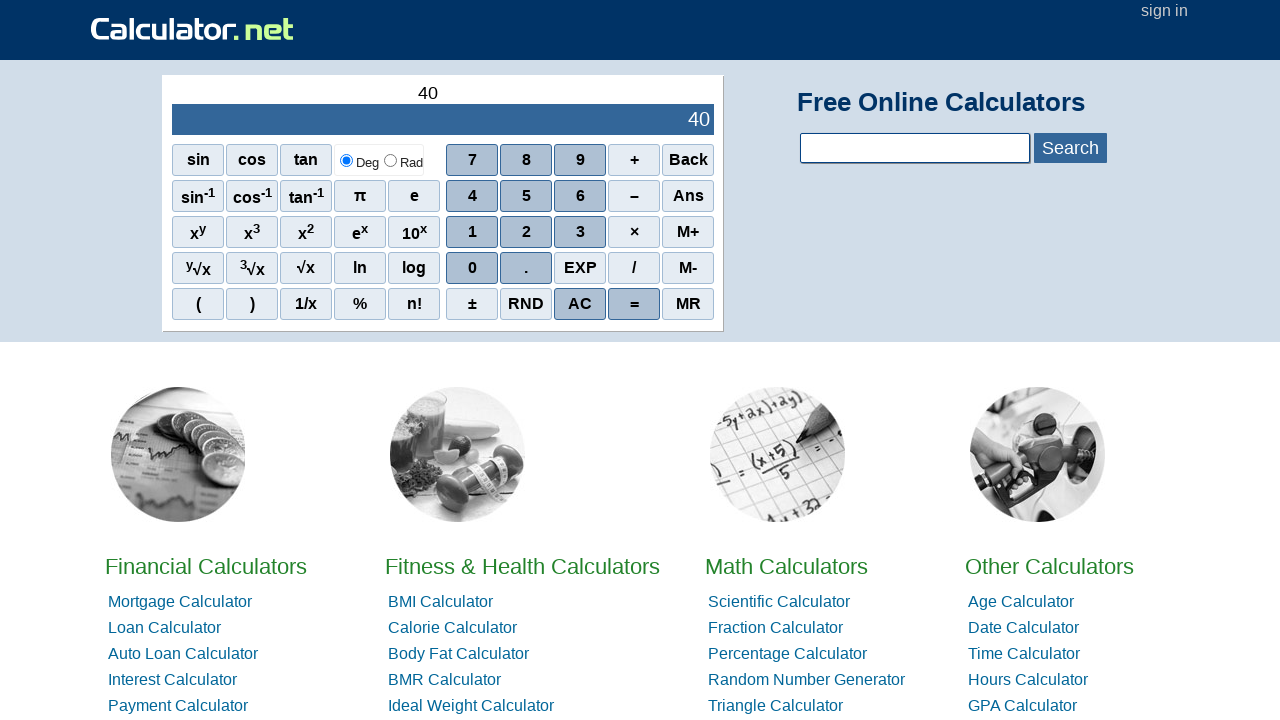

Clicked digit 0 (second) at (472, 268) on xpath=//span[text()='0']
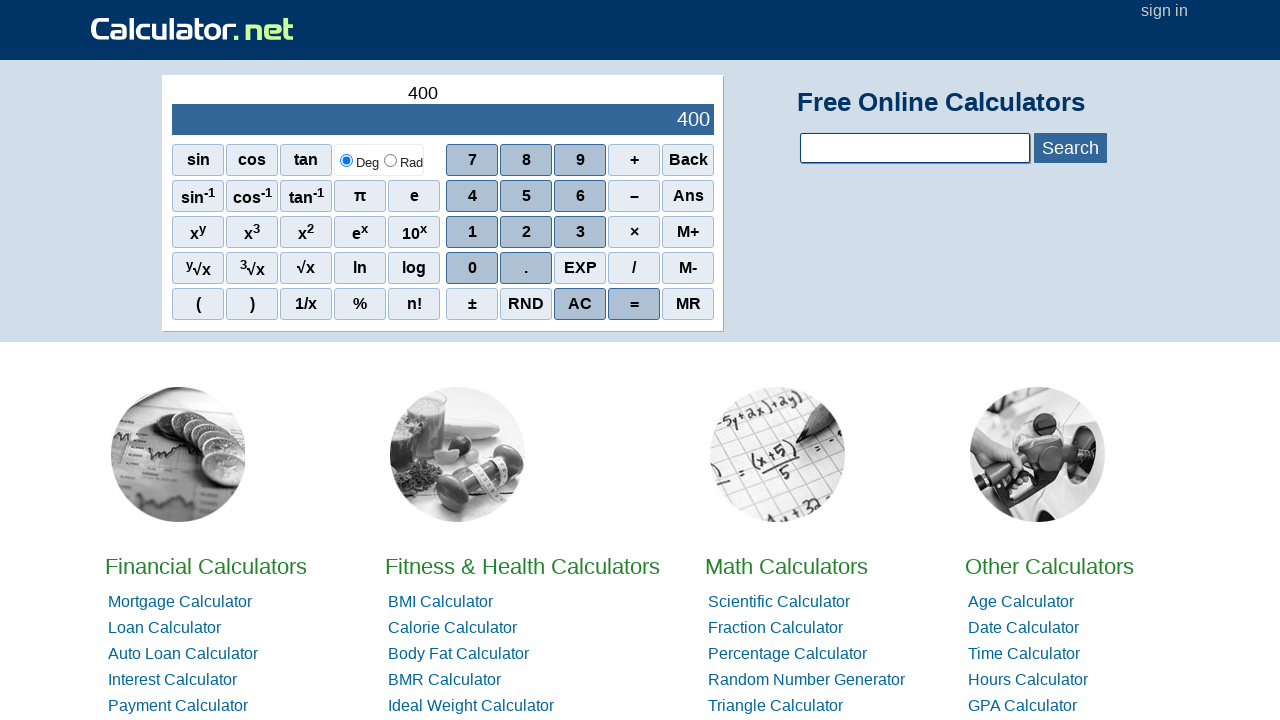

Clicked digit 0 (third) - now displaying 4000 at (472, 268) on xpath=//span[text()='0']
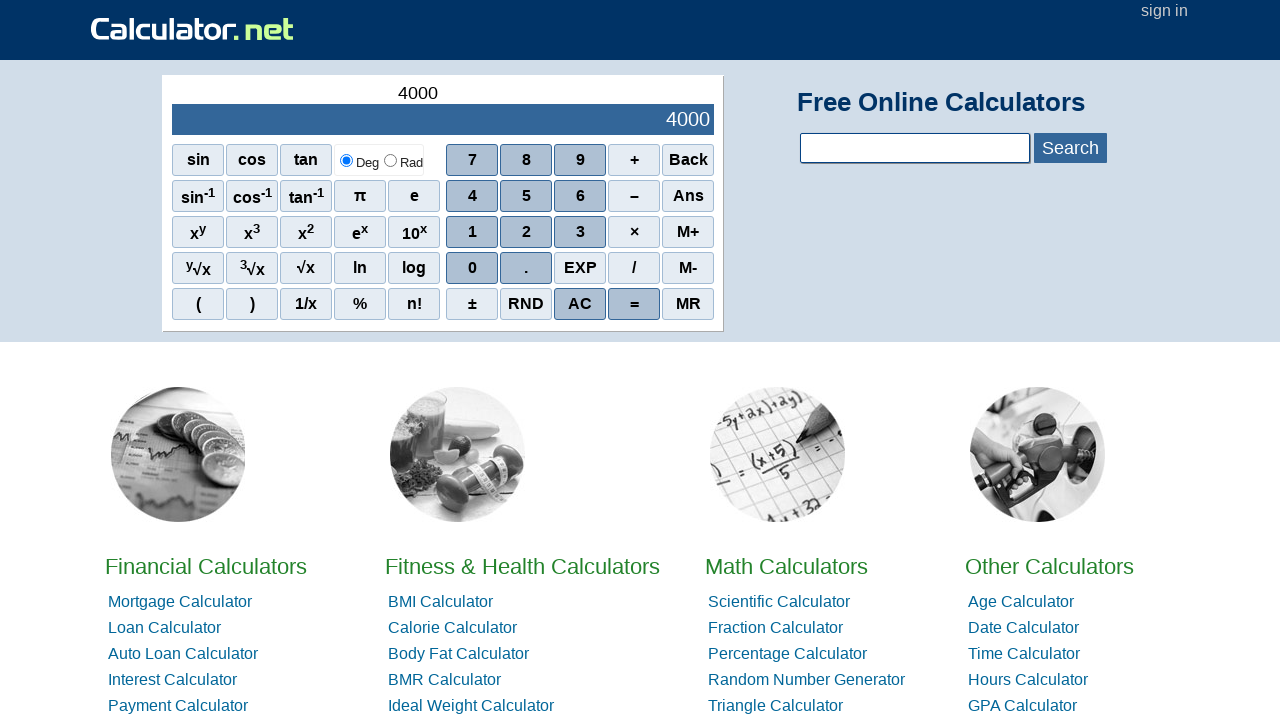

Clicked division operator at (634, 268) on xpath=//span[text()='/']
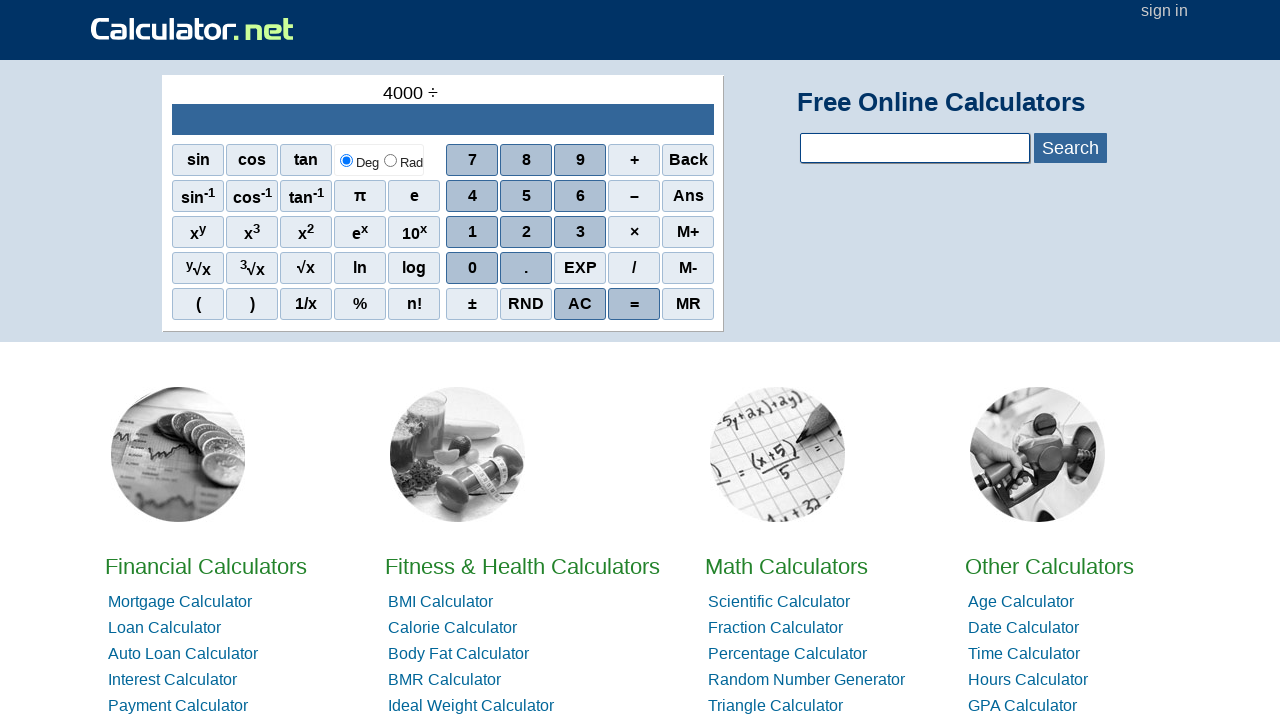

Clicked digit 2 at (526, 232) on xpath=//span[text()='2']
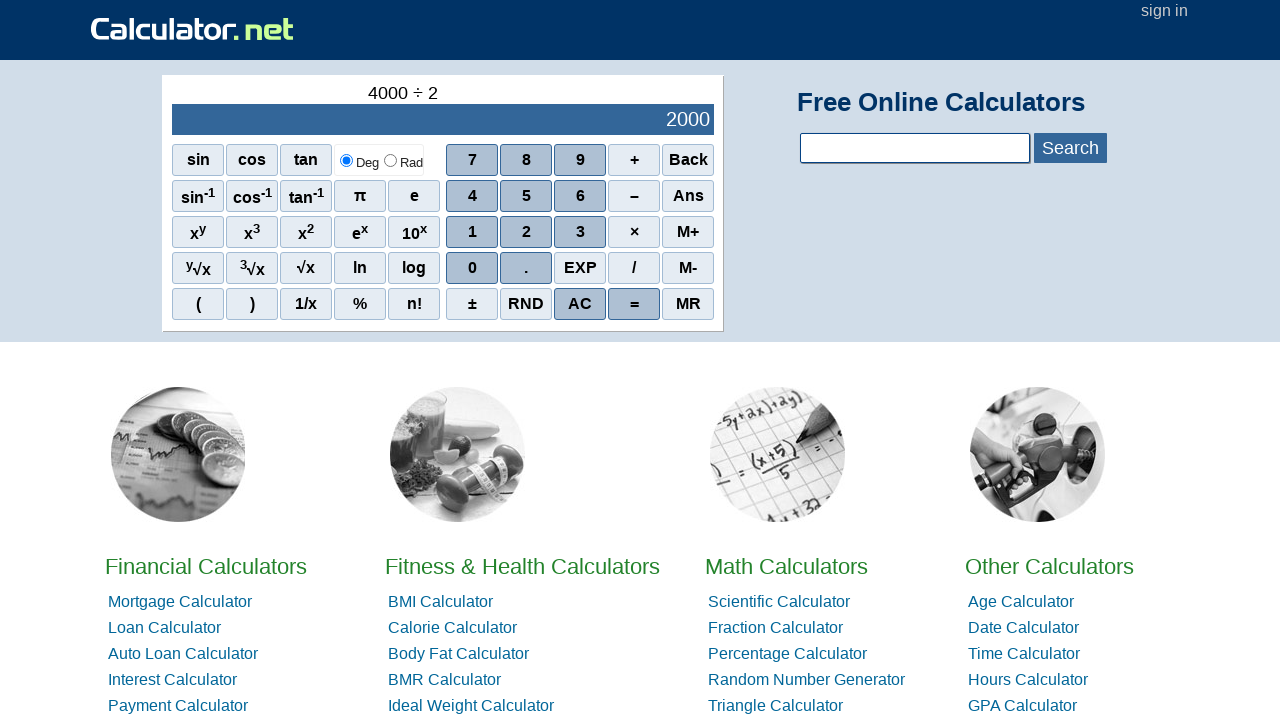

Clicked digit 0 (first for 200) at (472, 268) on xpath=//span[text()='0']
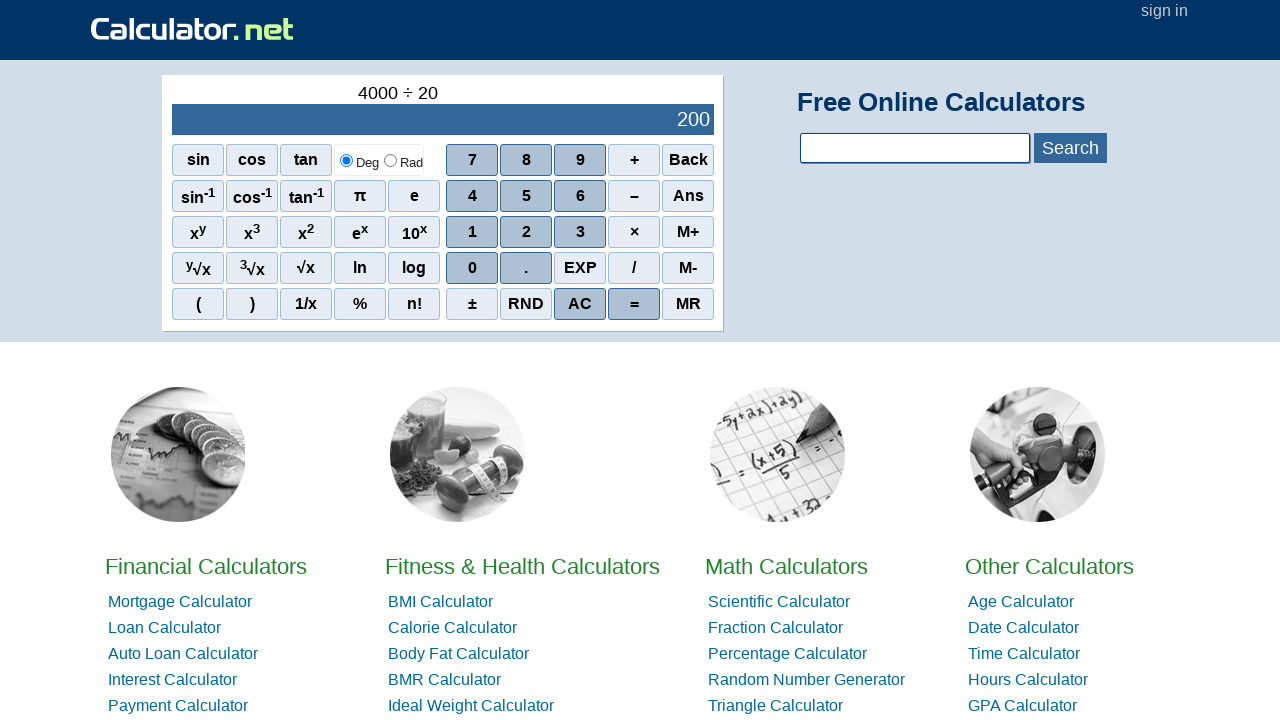

Clicked digit 0 (second for 200) - now displaying 200 at (472, 268) on xpath=//span[text()='0']
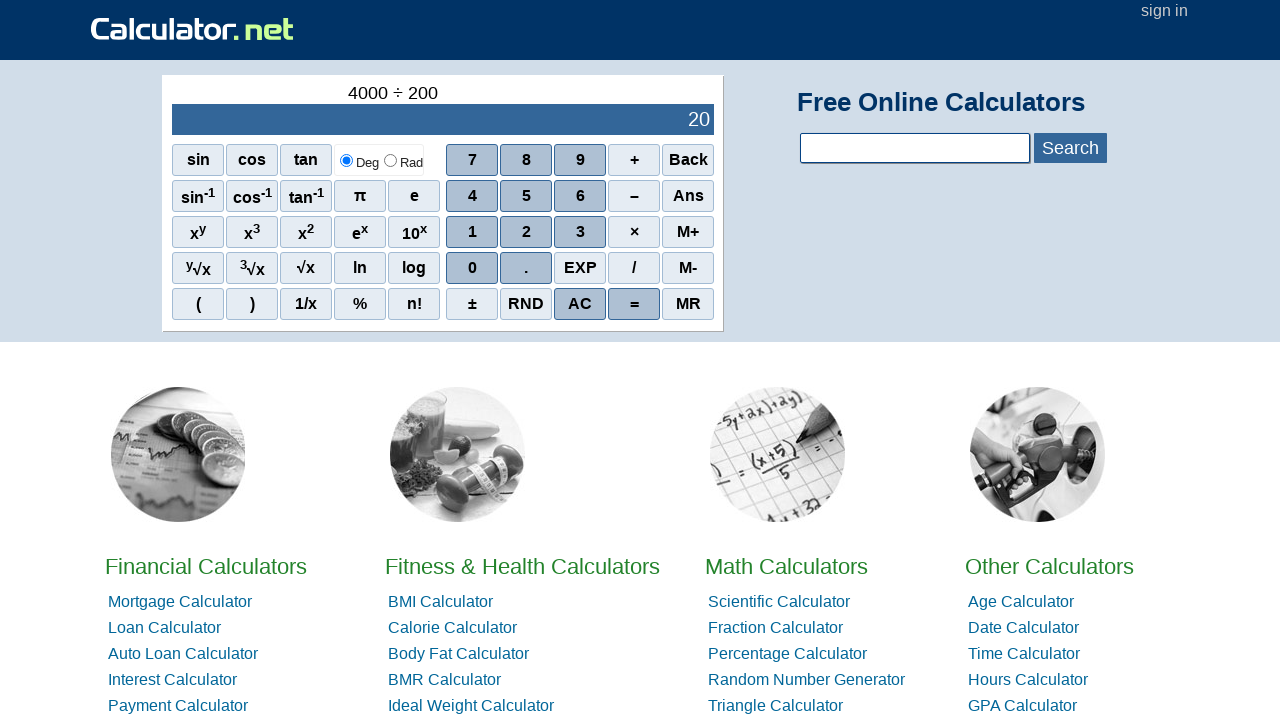

Clicked equals button to calculate result (4000 / 200) at (634, 304) on xpath=//span[text()='=']
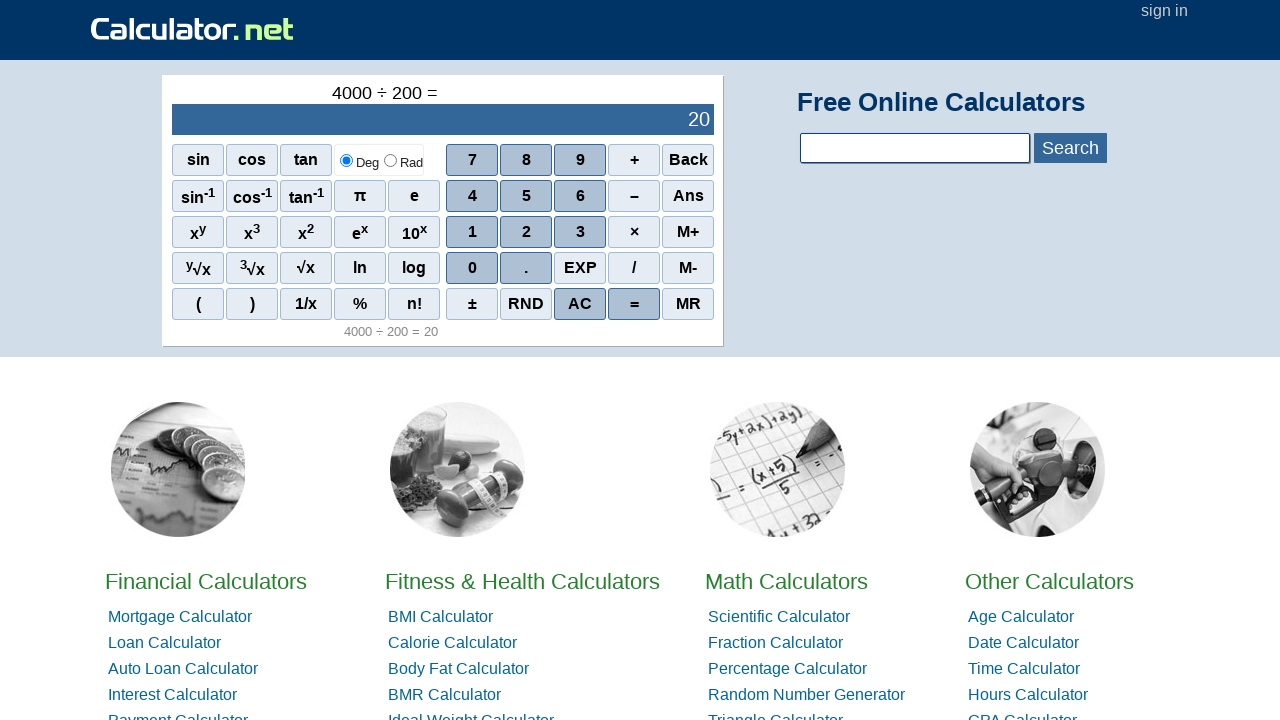

Clicked Ans button to display the answer at (688, 196) on xpath=//span[text()='Ans']
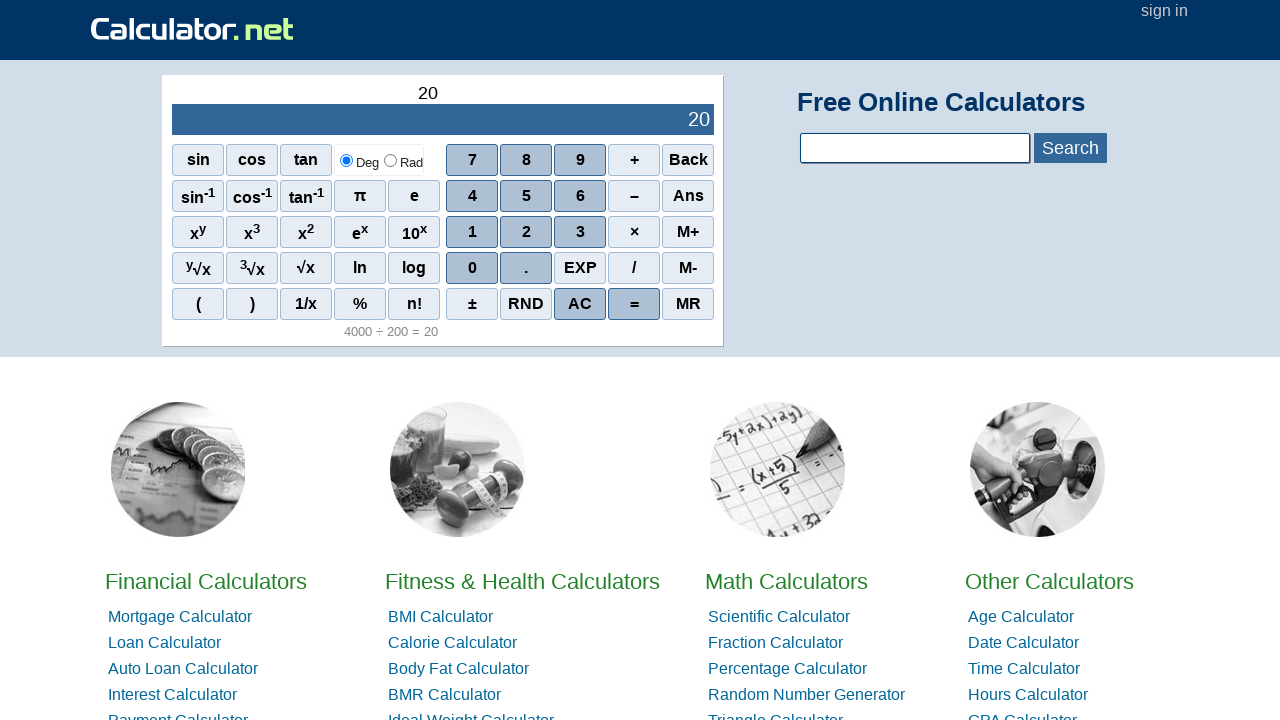

Output element loaded and verified - result should be 20
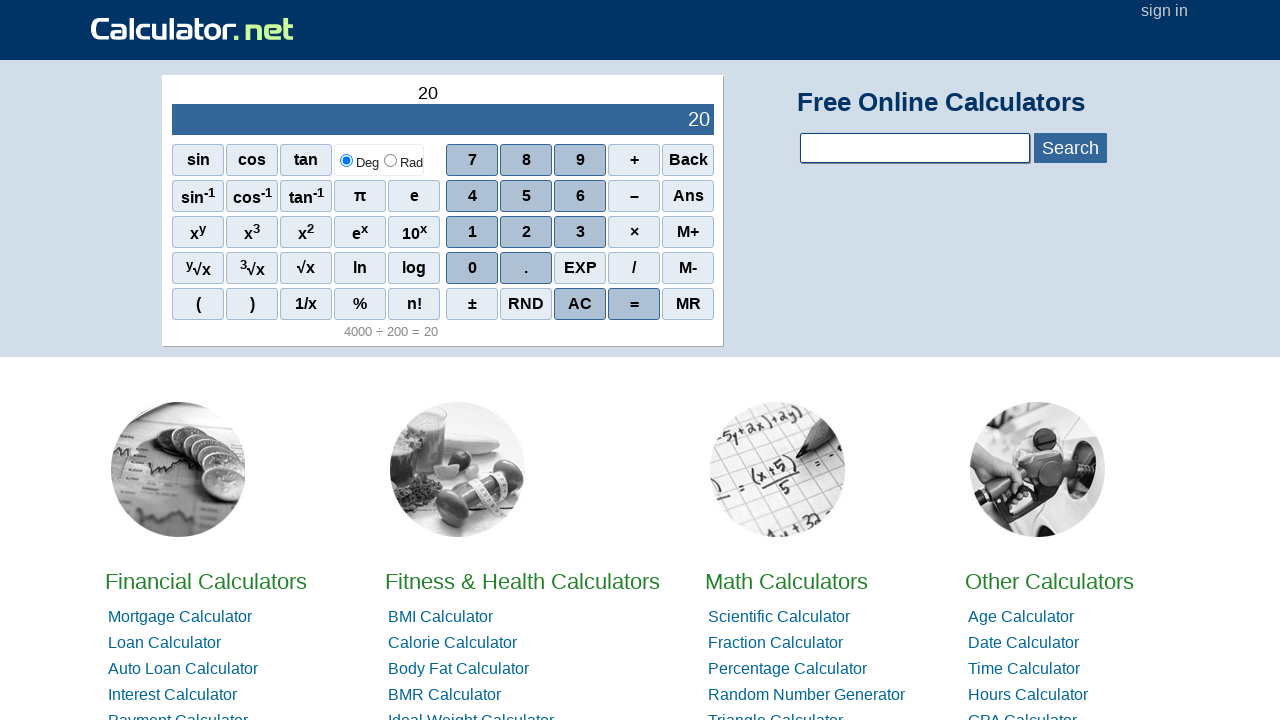

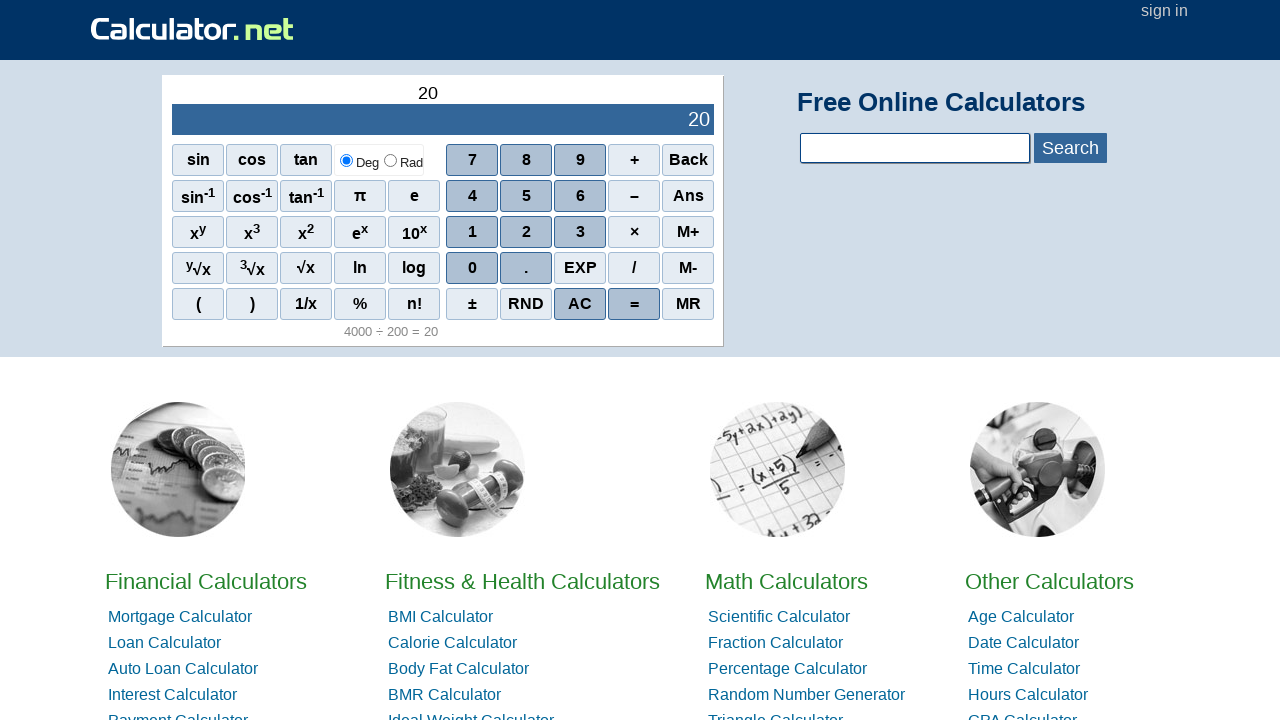